Tests the Clear all fields functionality by opening the add person modal, entering data, then clicking Clear all fields to empty the form

Starting URL: https://kristinek.github.io/site/tasks/list_of_people_with_jobs.html

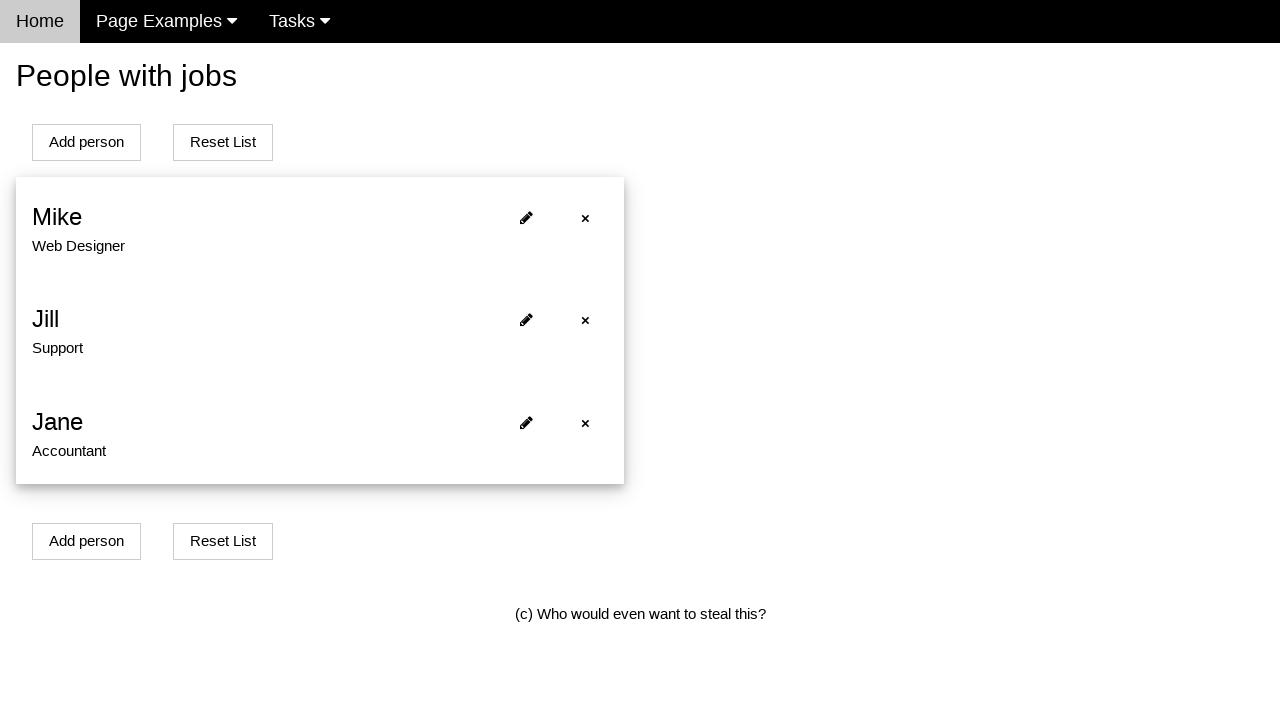

Page loaded and person element selector found
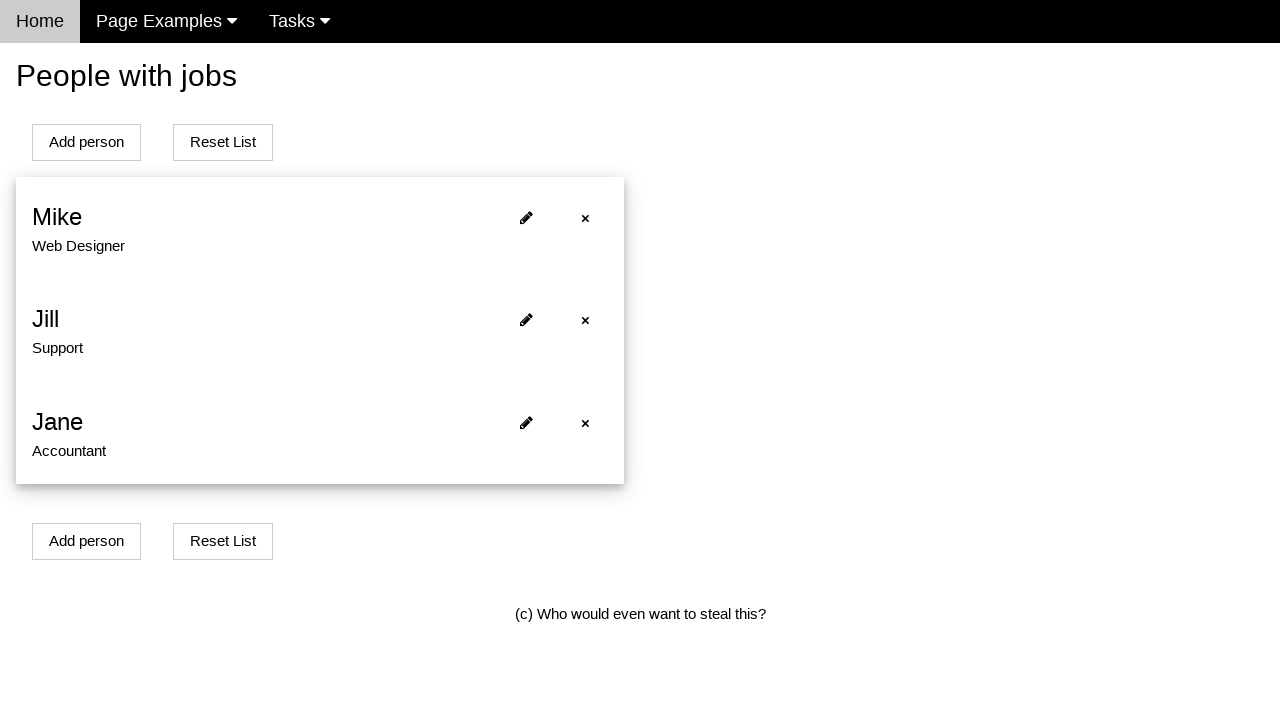

Clicked 'Add person' button to open modal at (86, 142) on xpath=//*[@id='addPersonBtn' and contains(text(),'Add')]
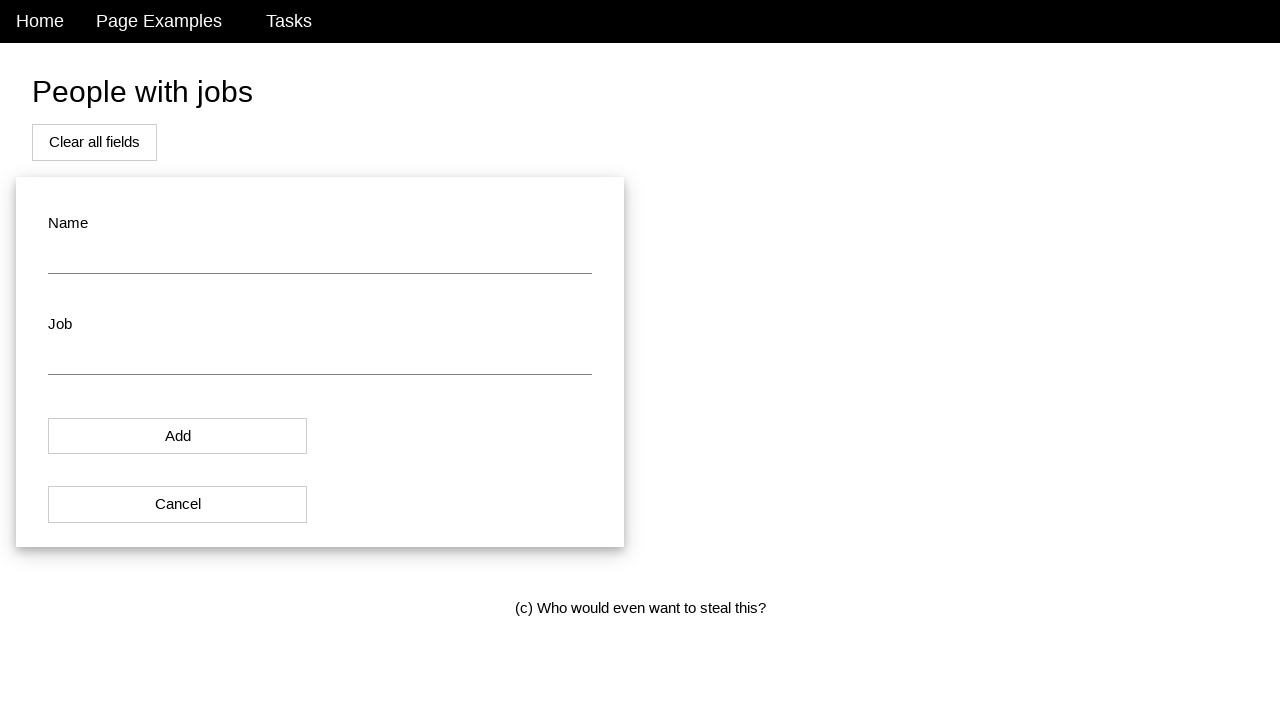

Entered 'Test Name' in the name field on #name
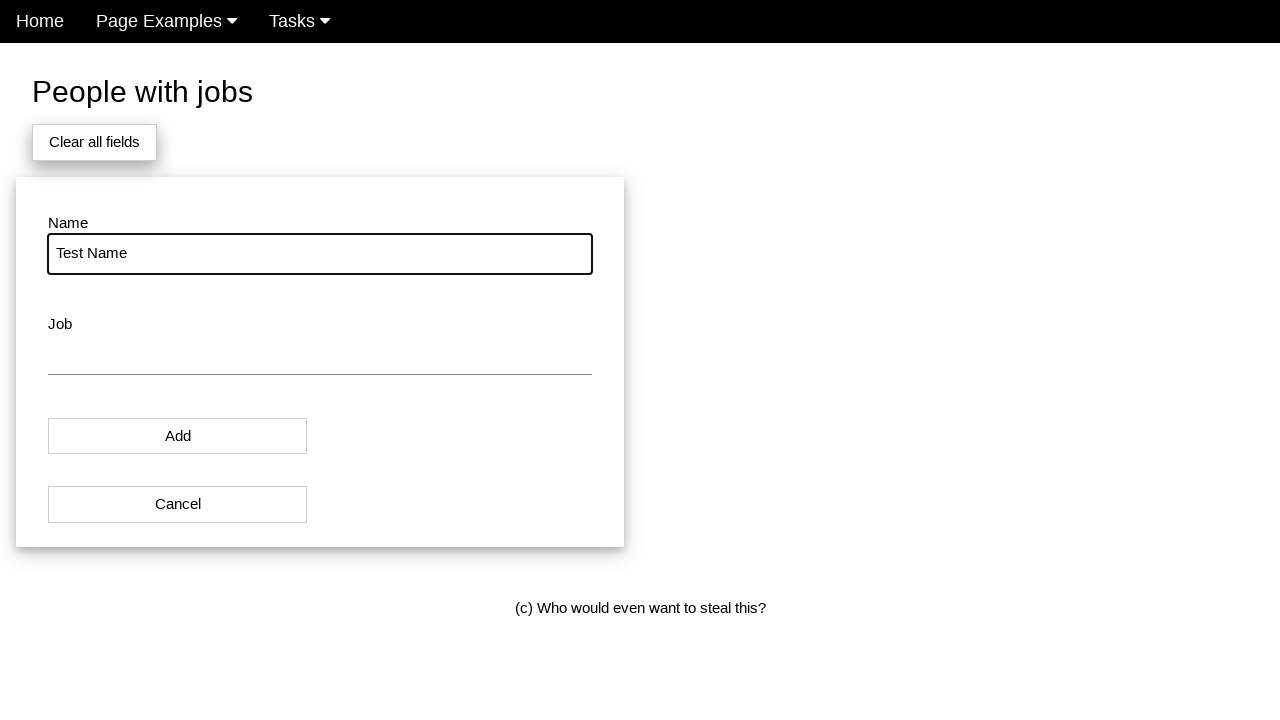

Entered 'Test Job' in the job field on #job
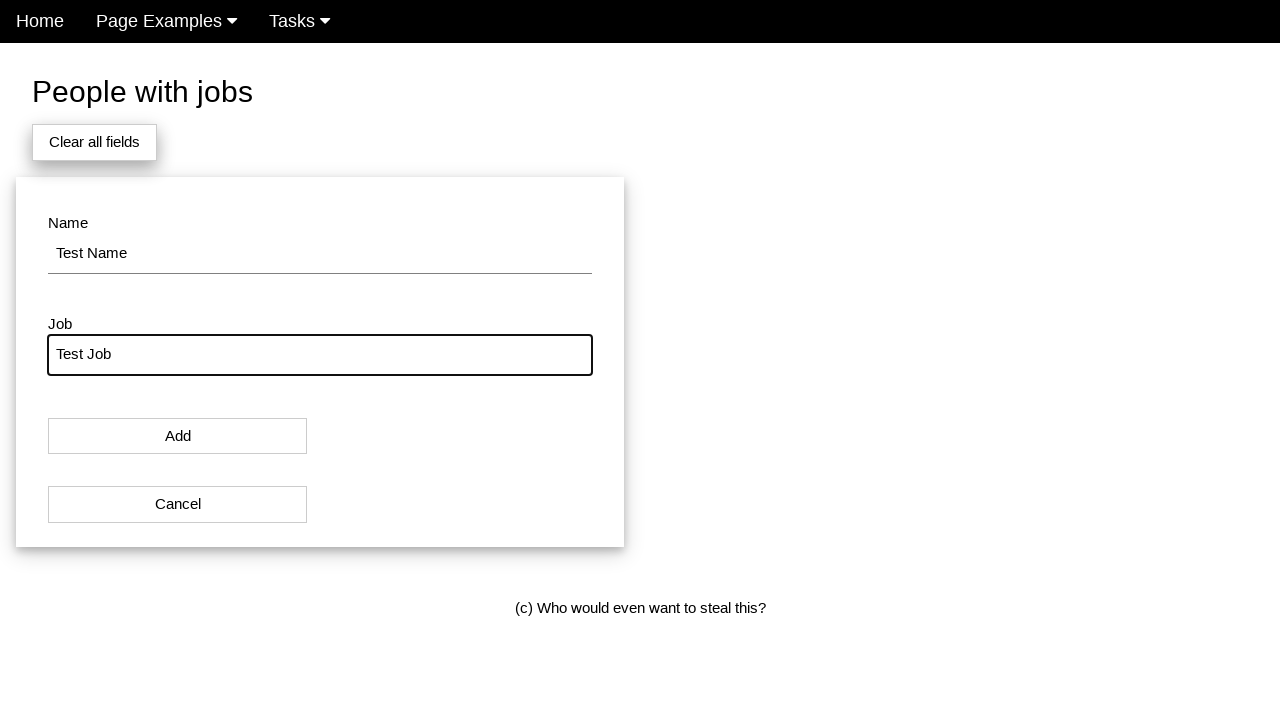

Clicked 'Clear all fields' button to empty the form at (94, 142) on xpath=//*[@id='addPersonBtn' and contains(text(),'Clear')]
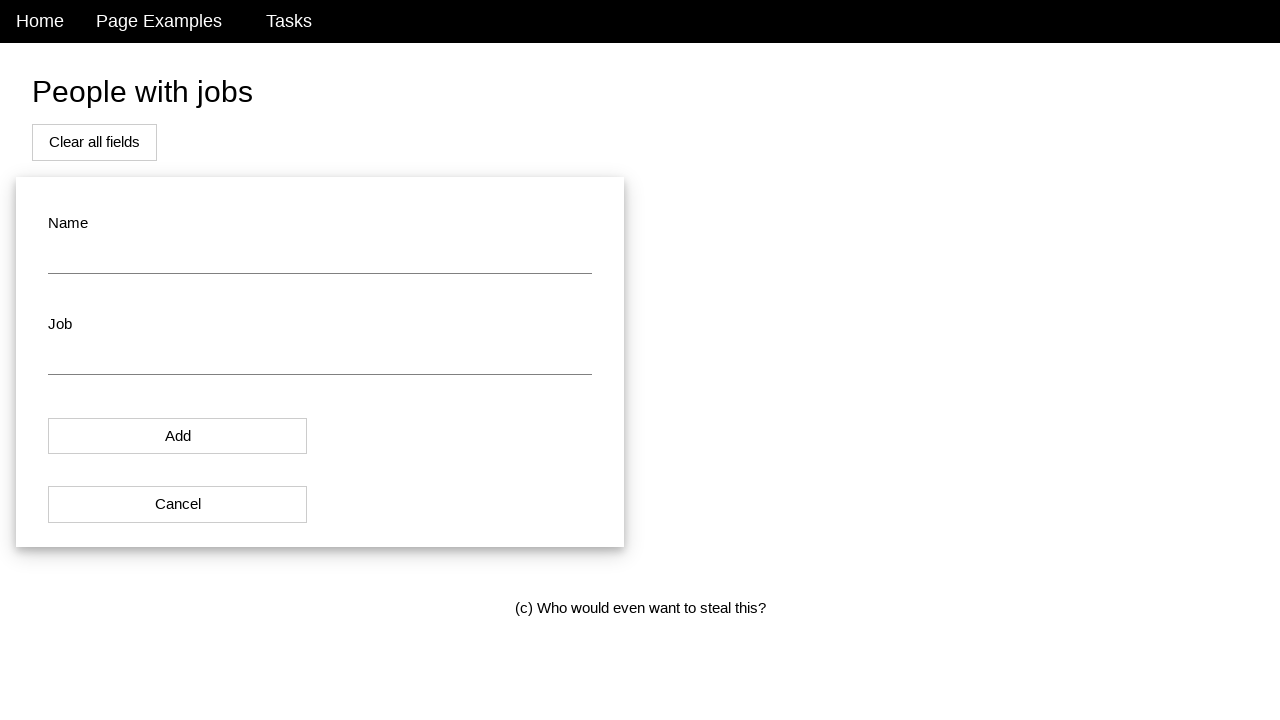

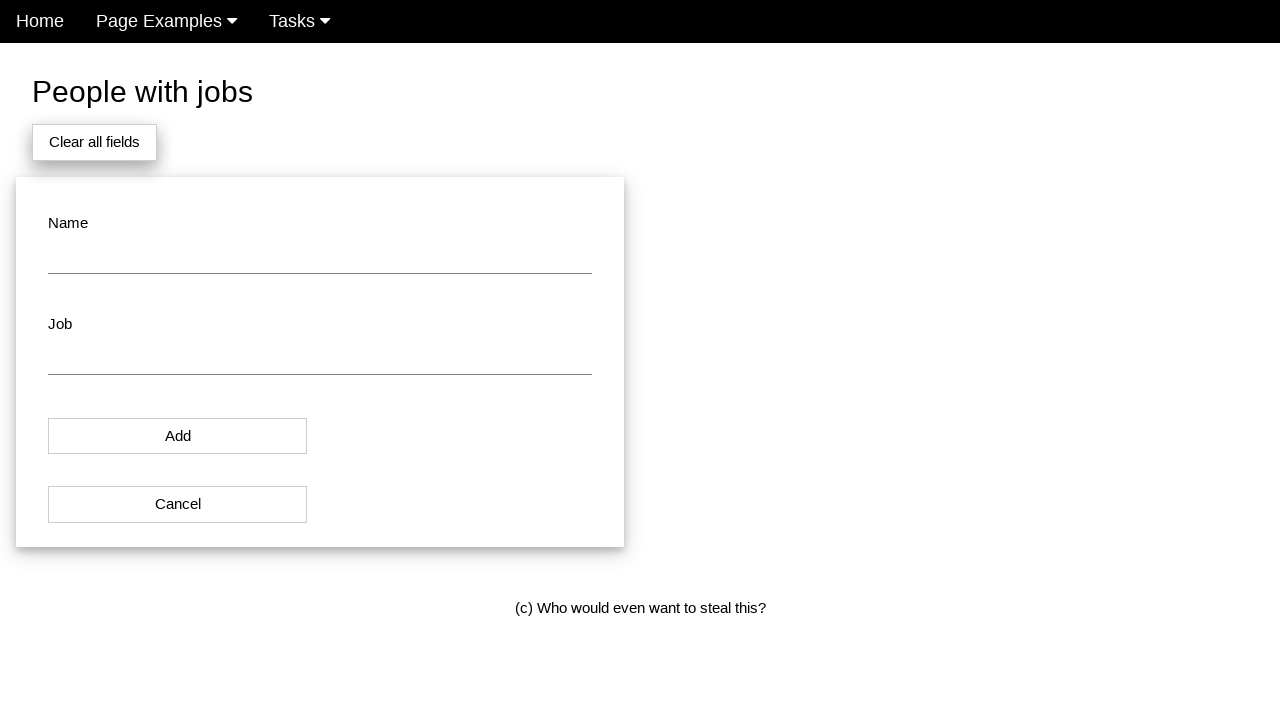